Tests filling a sign-up form with dynamic attributes on a Selenium training website, using various XPath strategies to locate form fields with dynamic class names and attributes.

Starting URL: https://v1.training-support.net/selenium/dynamic-attributes

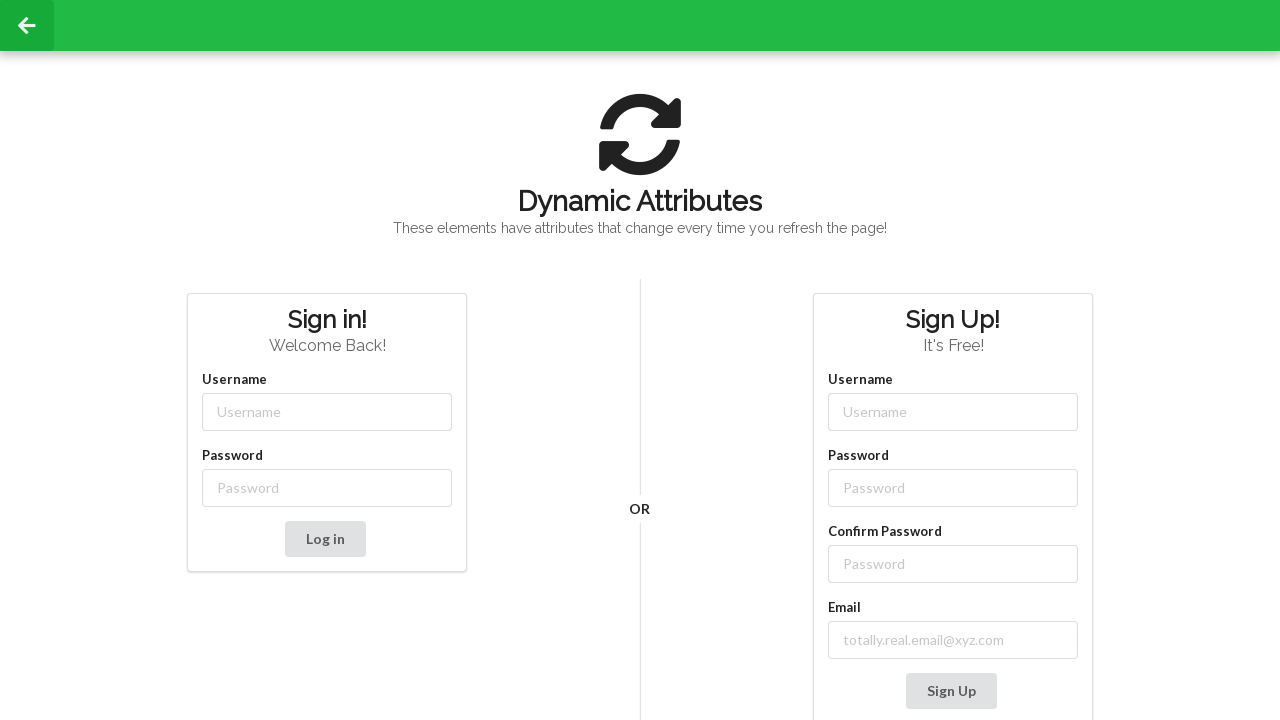

Filled username field with 'TestUser2024' using partial class match on input[class*='-username']
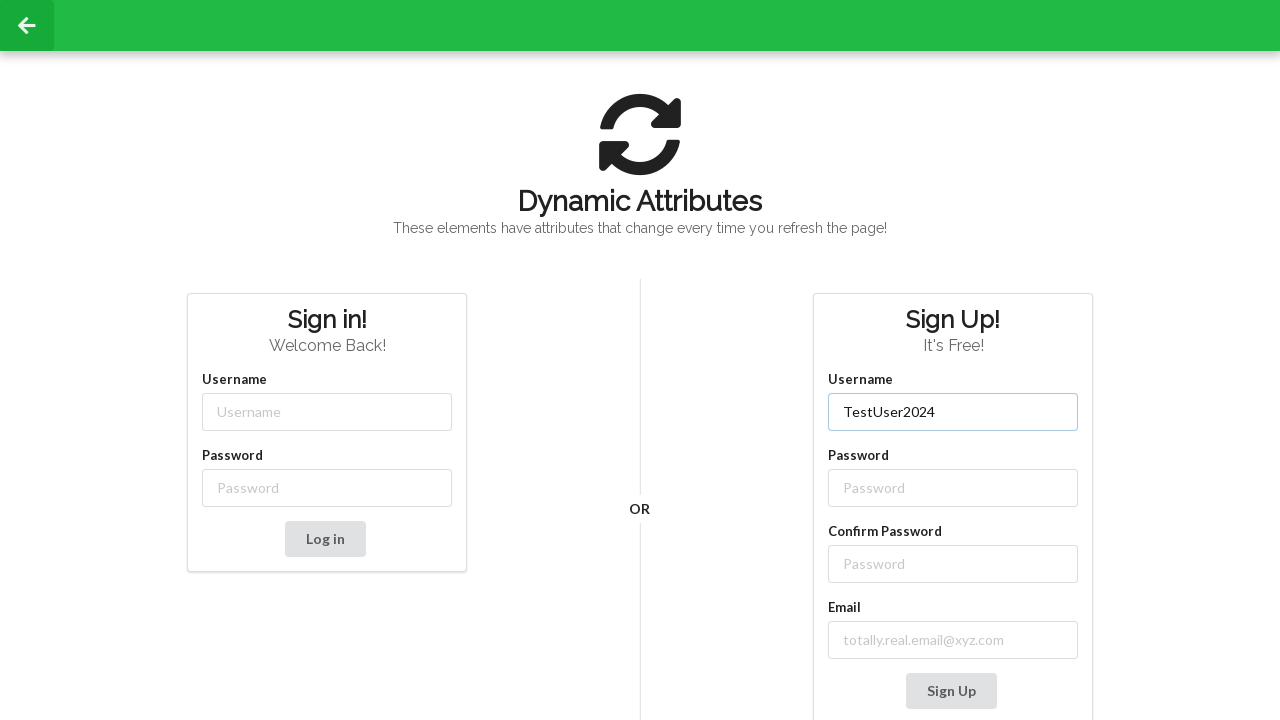

Filled password field with 'SecurePass123' using partial class match on input[class*='-password']
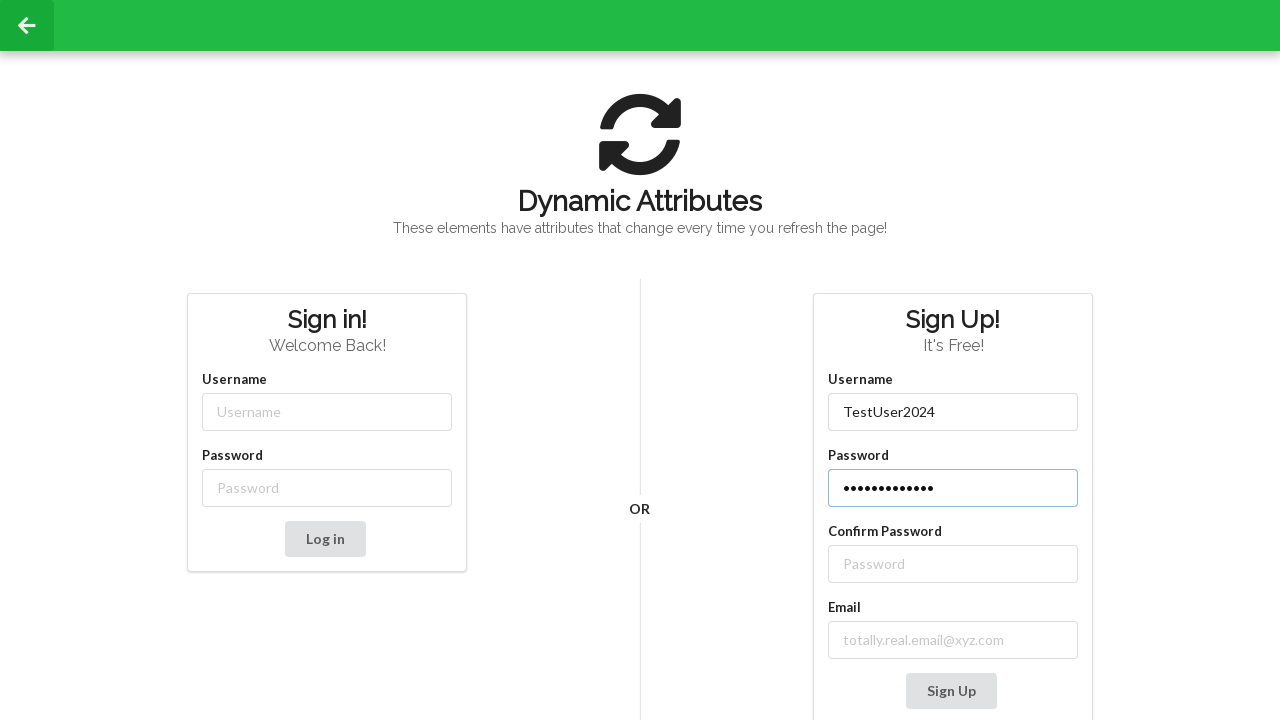

Filled confirm password field with 'SecurePass123' using XPath to locate sibling of label on //label[text()='Confirm Password']/following-sibling::input
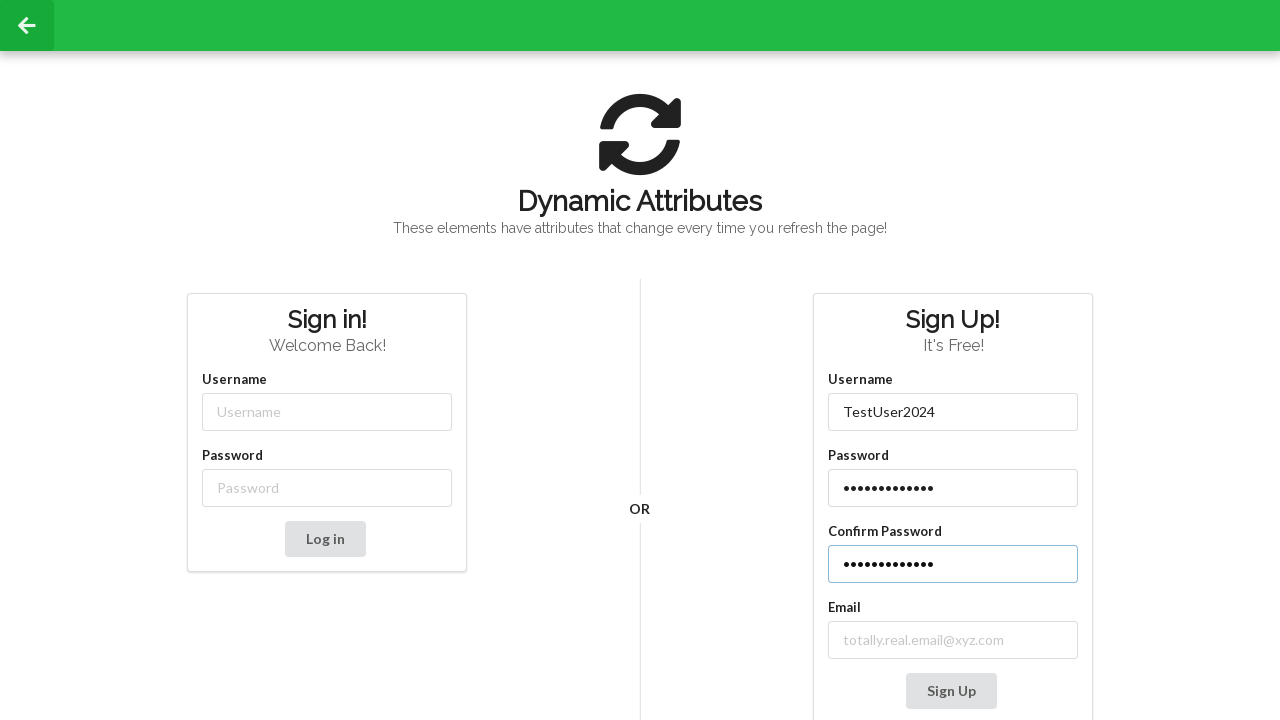

Filled email field with 'testuser2024@example.com' using XPath to locate sibling of label containing 'mail' on //label[contains(text(), 'mail')]/following-sibling::input
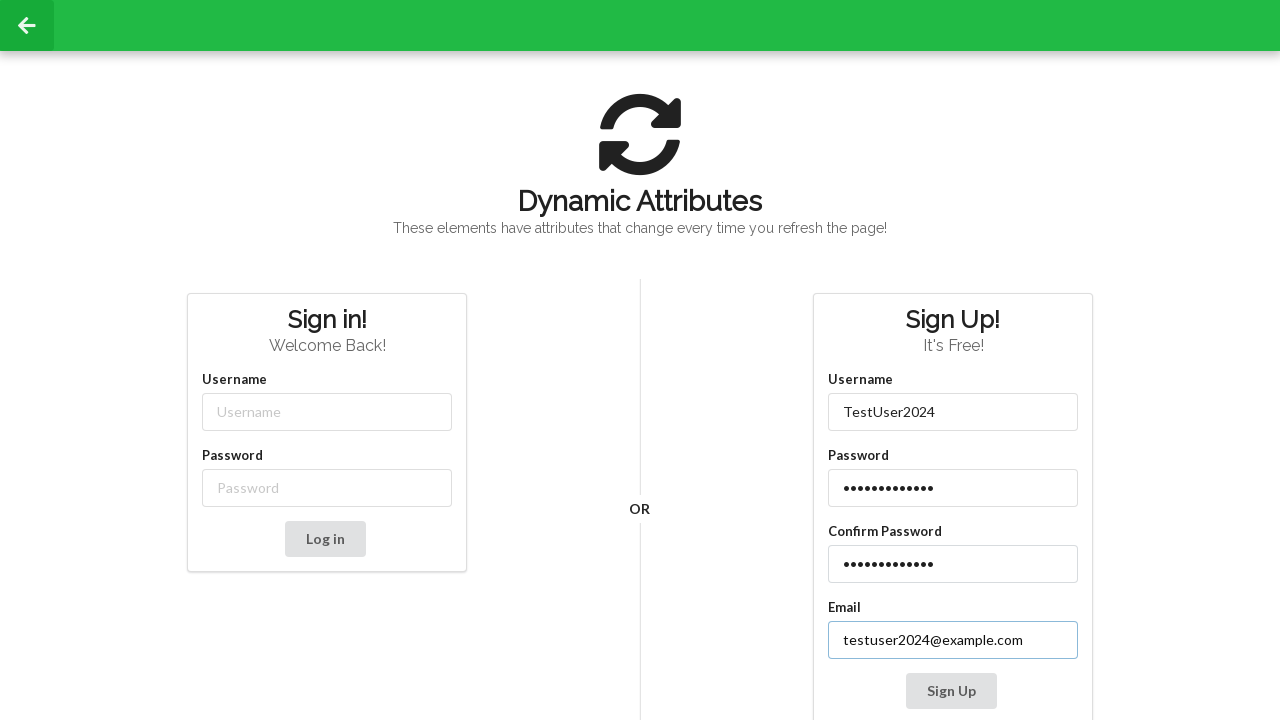

Clicked Sign Up button to submit the form at (951, 691) on xpath=//button[contains(text(), 'Sign Up')]
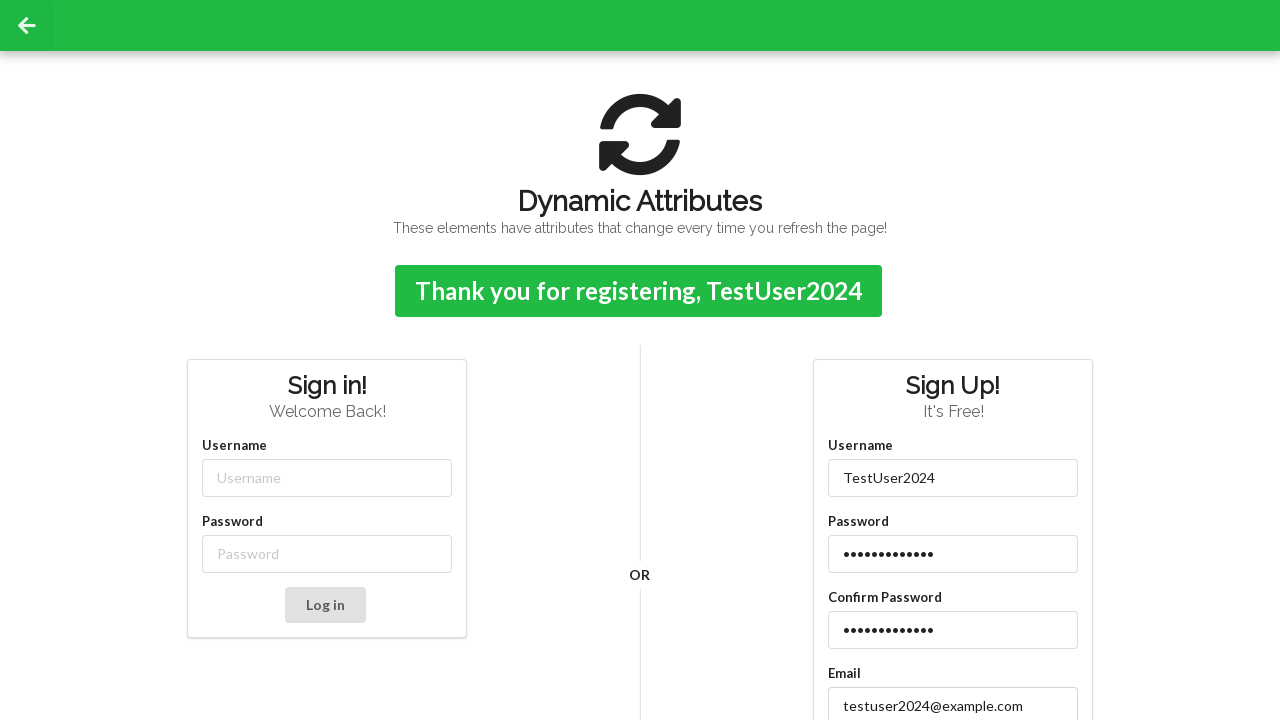

Waited for confirmation message to appear
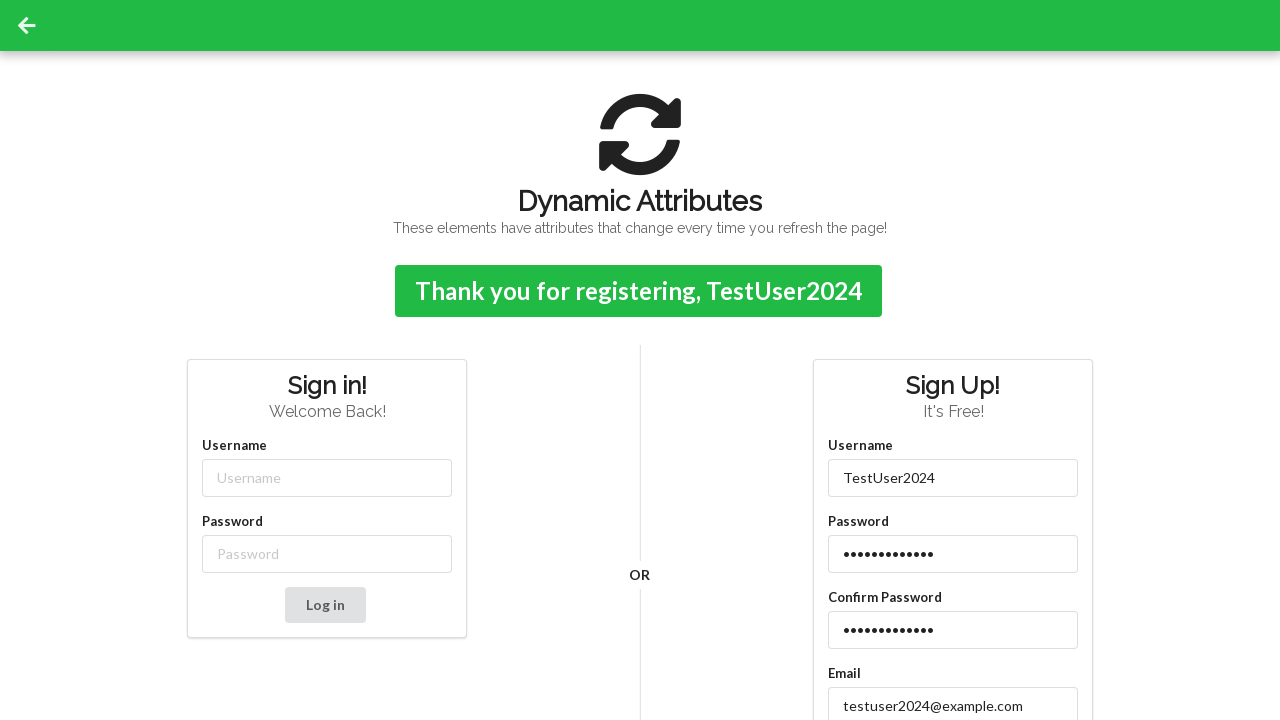

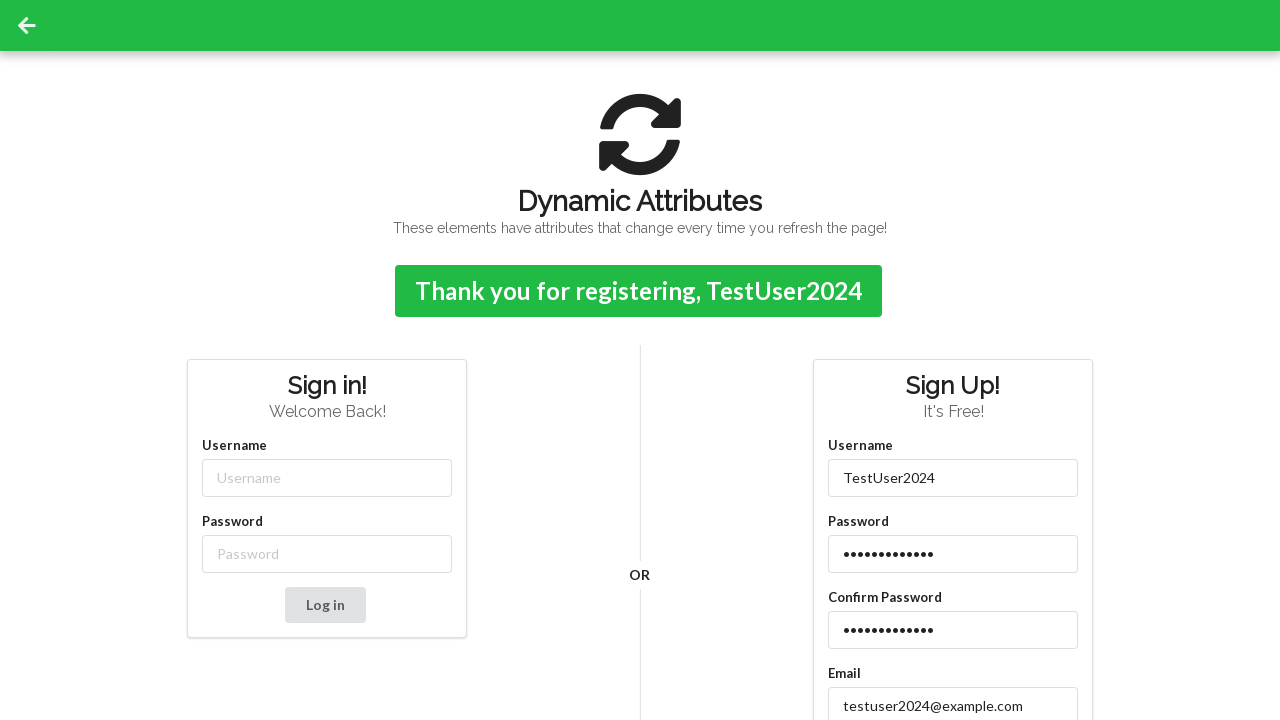